Tests finding multiple nested checkbox elements within a container using XPath

Starting URL: https://demoqa.com/automation-practice-form

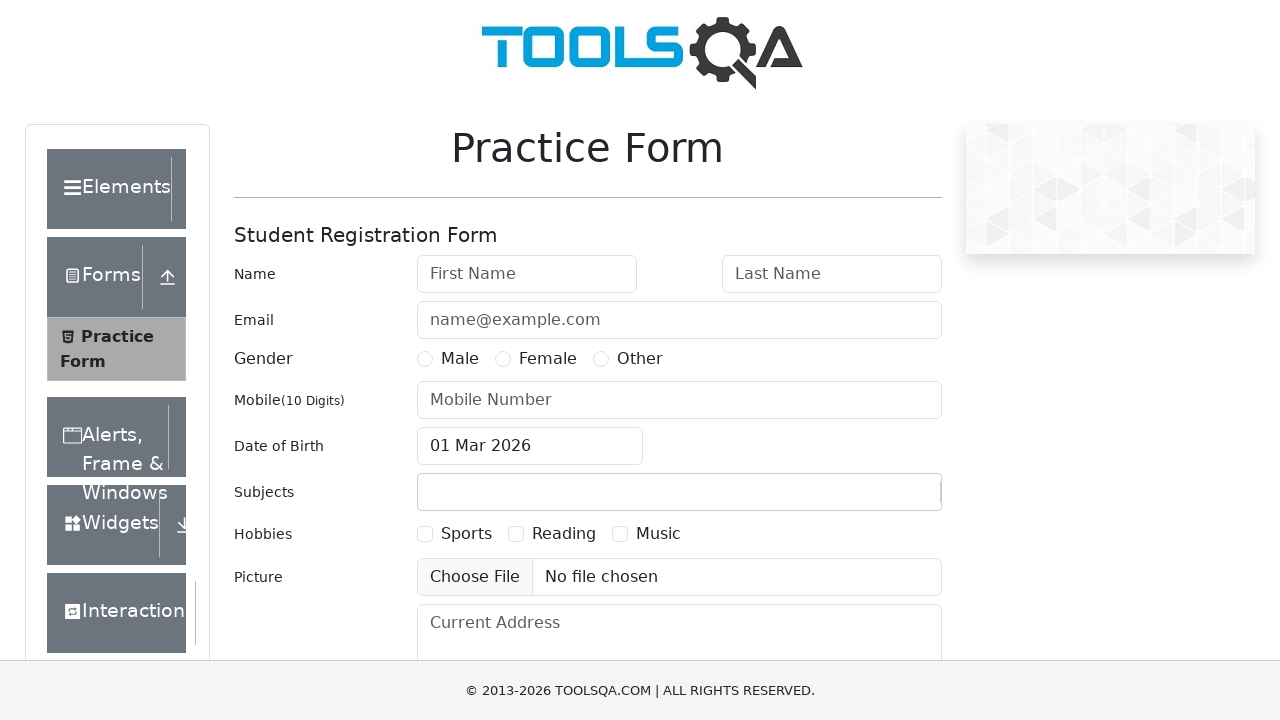

Waited for hobbiesWrapper container to load
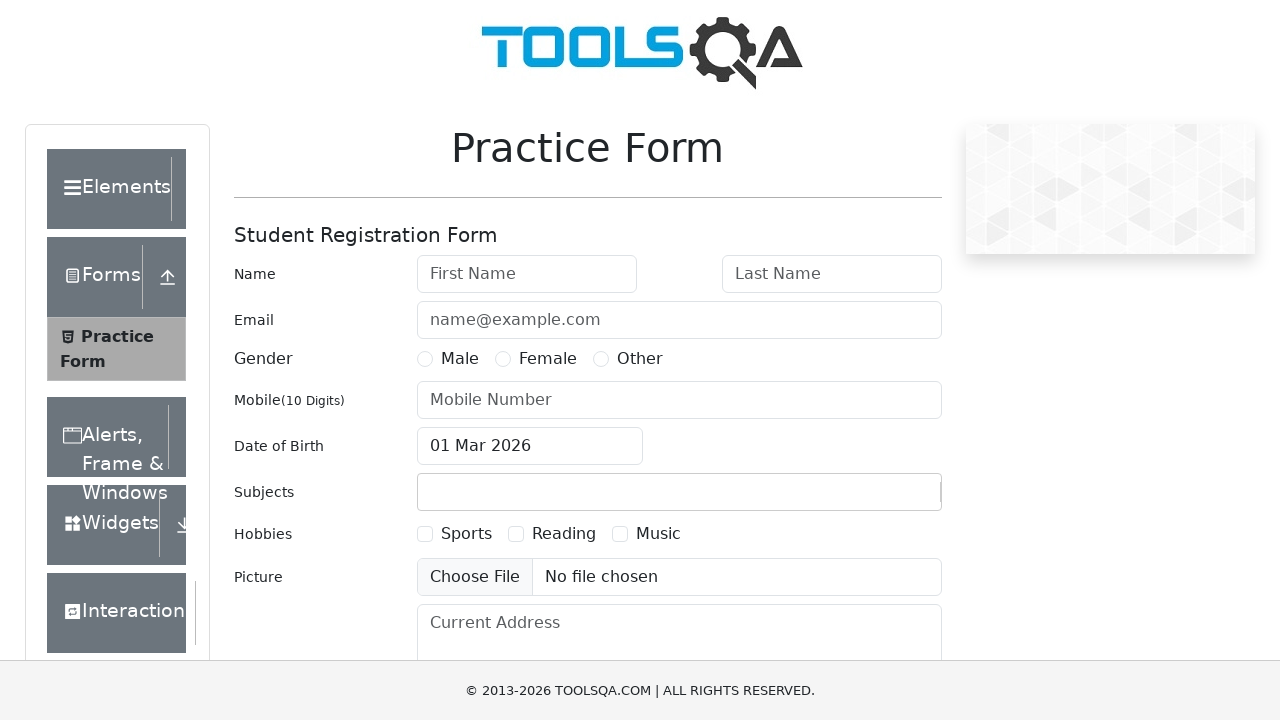

Located all nested input elements within hobbiesWrapper container using XPath
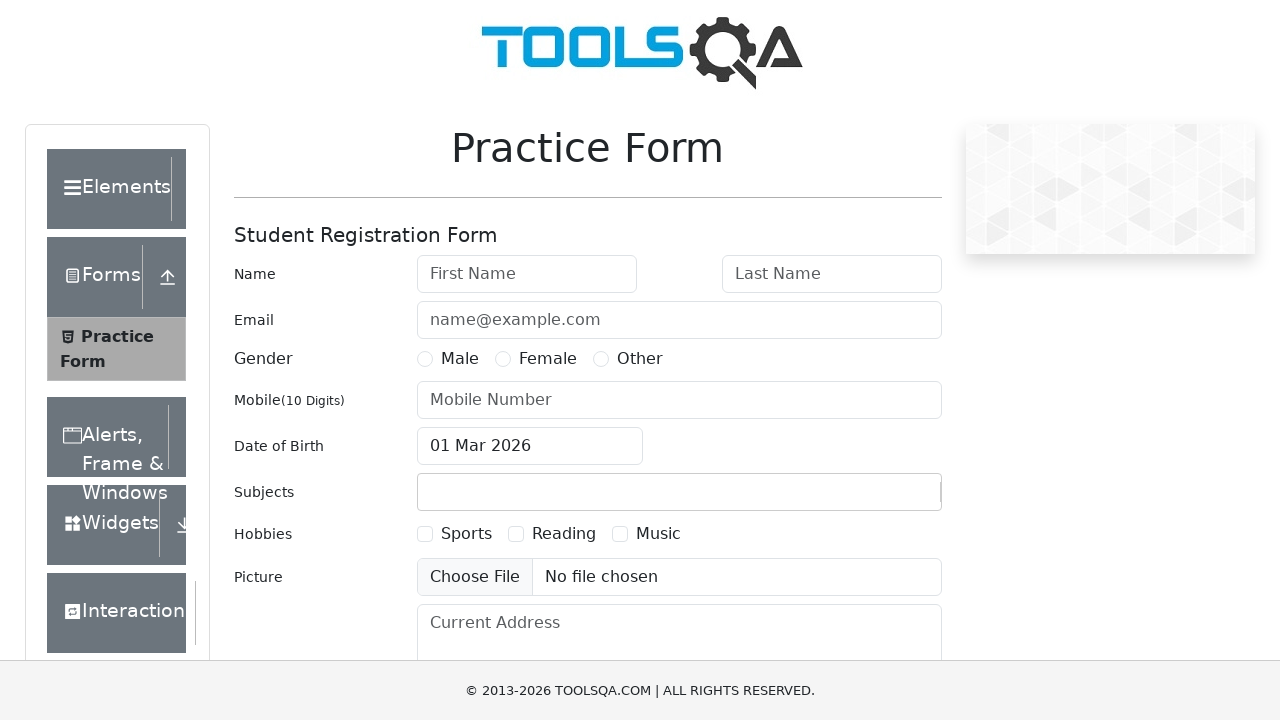

Verified that exactly 3 checkbox elements were found
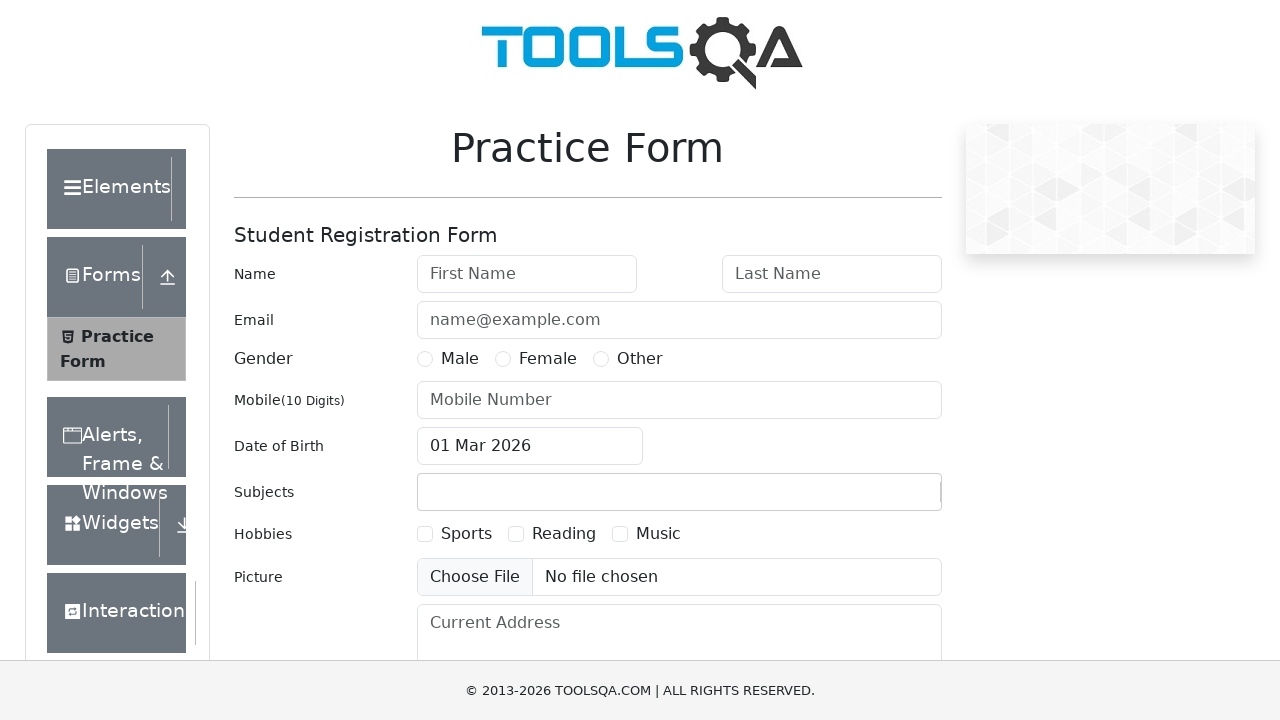

Verified checkbox 1 has type='checkbox' attribute
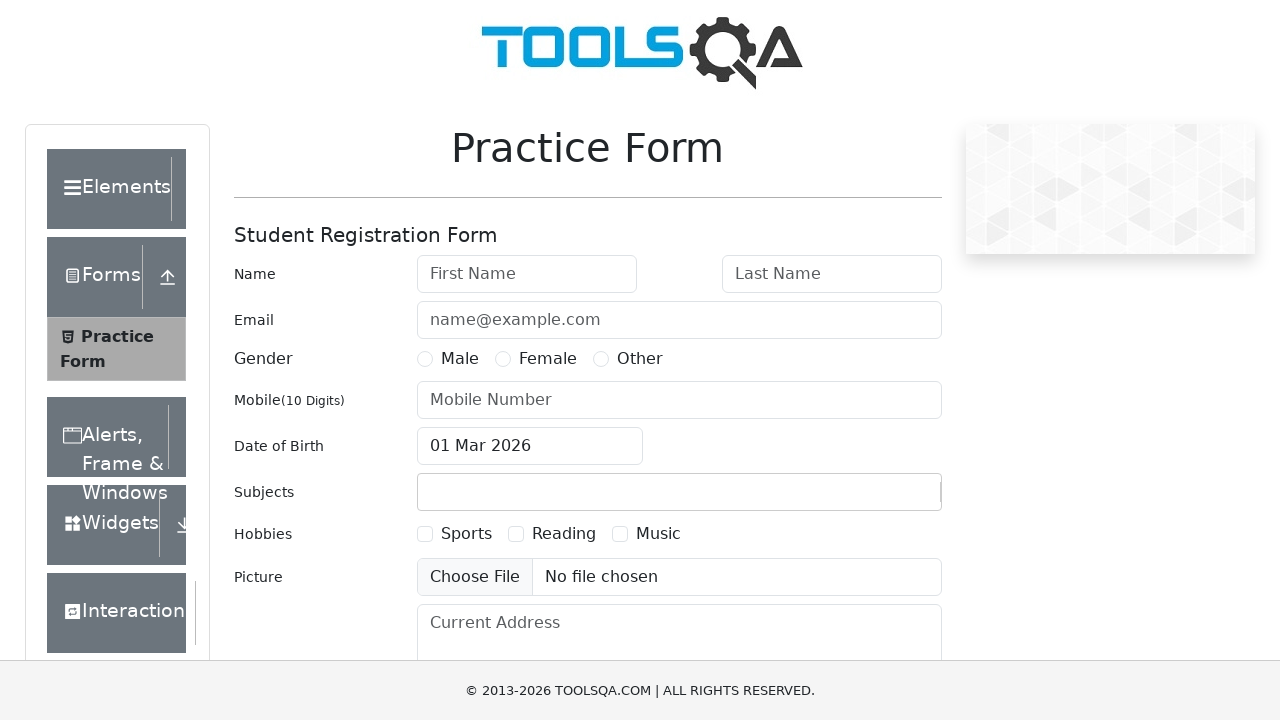

Verified checkbox 2 has type='checkbox' attribute
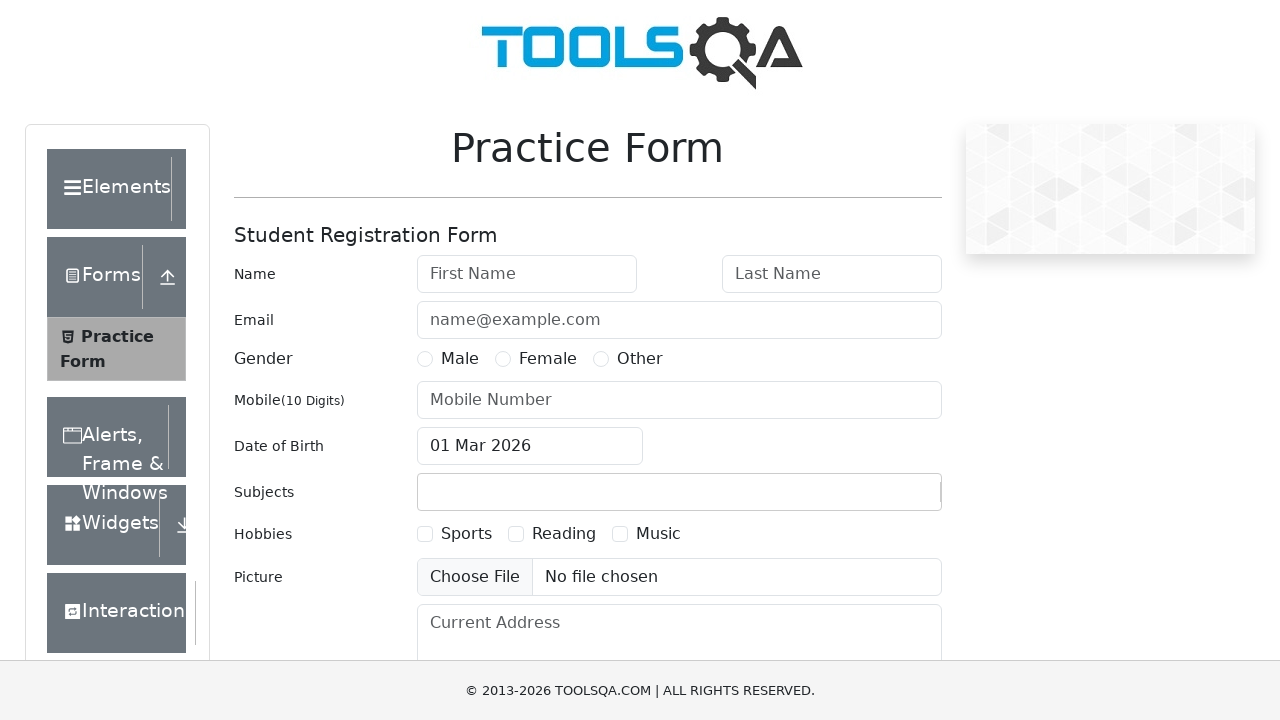

Verified checkbox 3 has type='checkbox' attribute
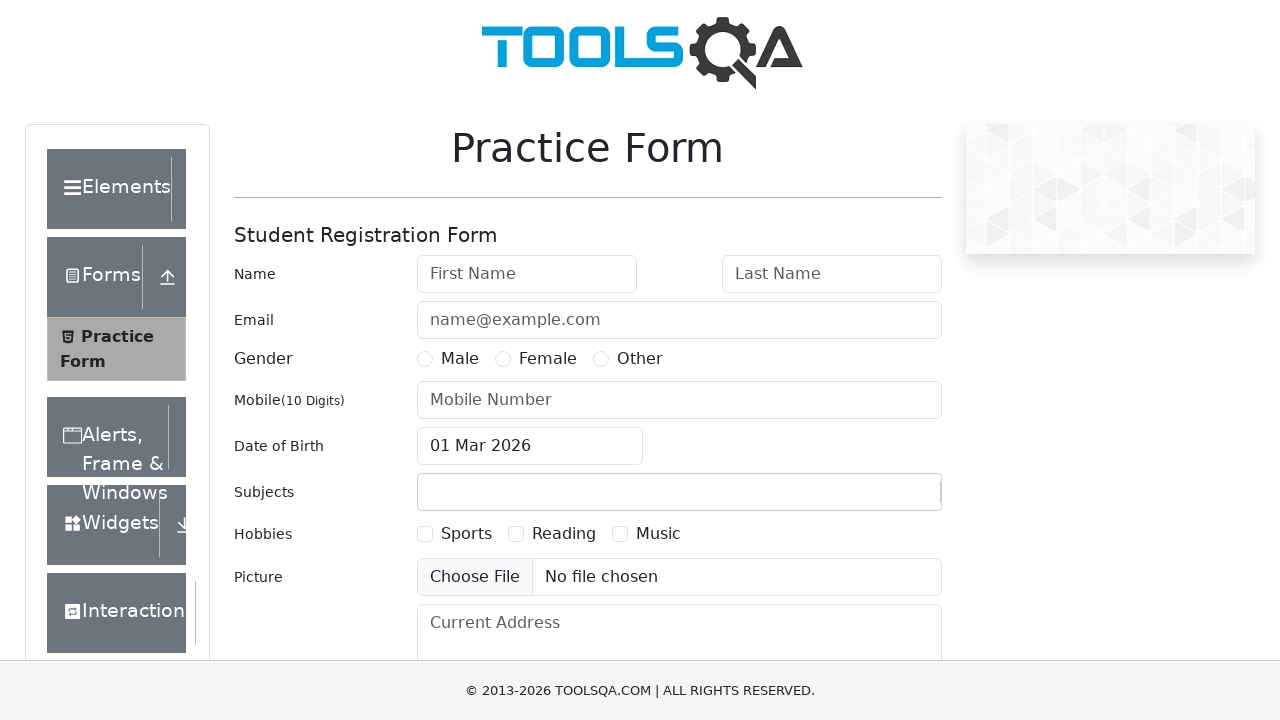

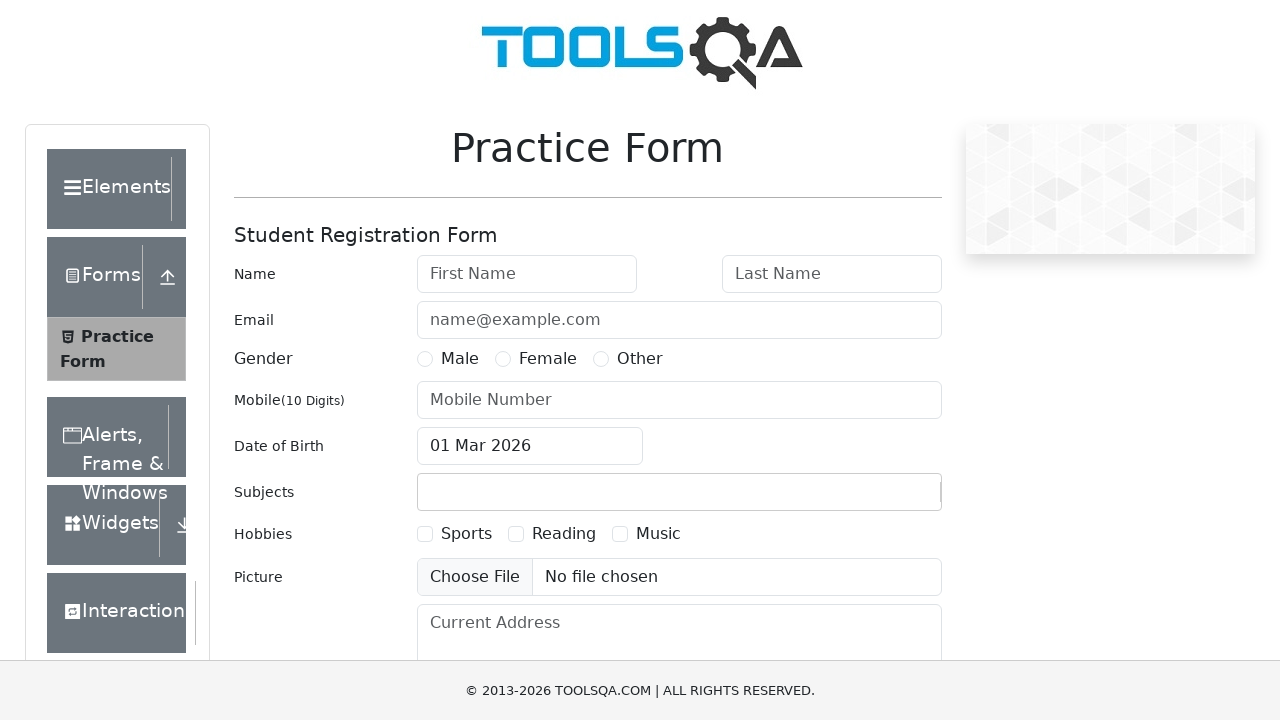